Tests child window handling by clicking a document link that opens in a new tab, then verifying content on the new page and closing it

Starting URL: https://rahulshettyacademy.com/loginpagePractise/

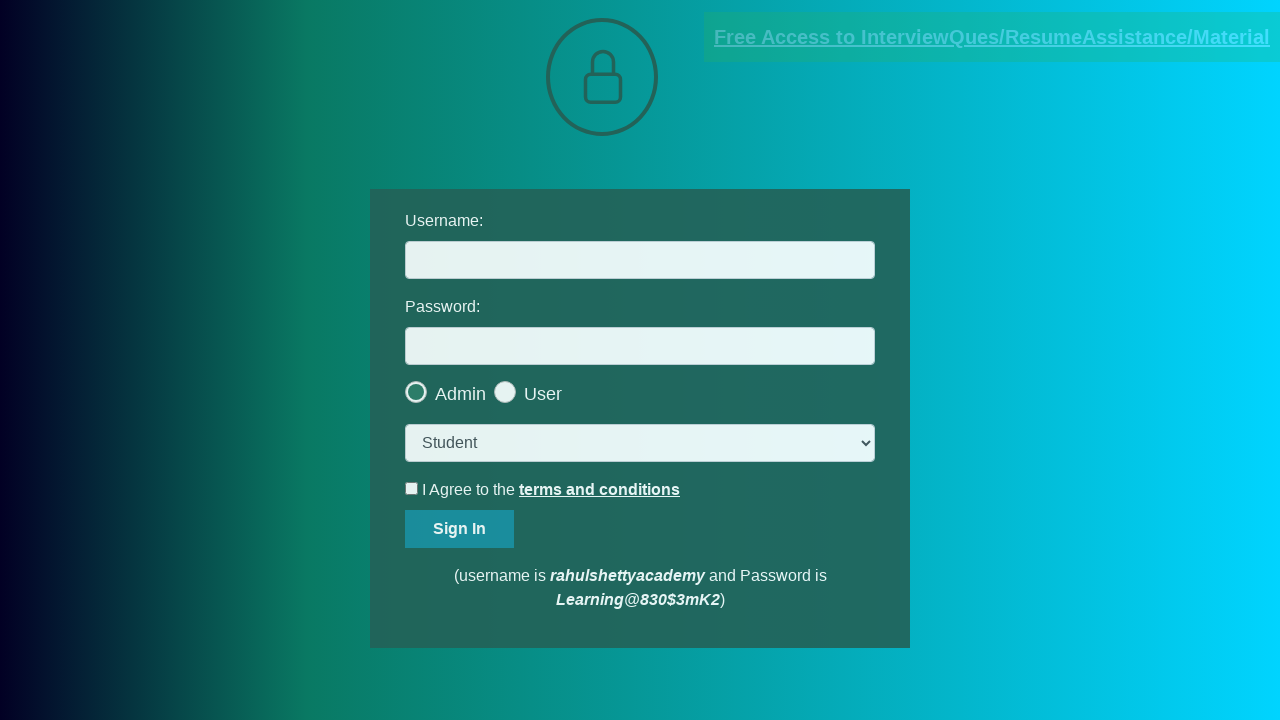

Located document link with href containing 'document'
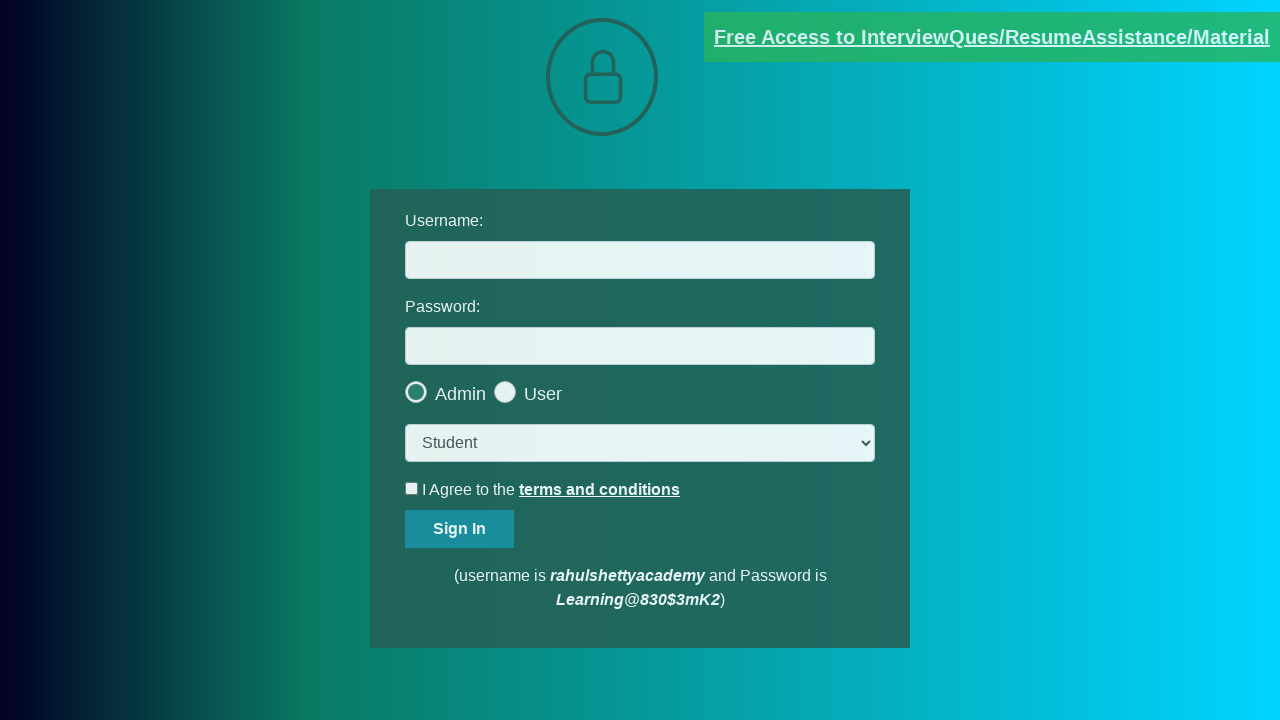

Verified document link has 'blinkingText' class attribute
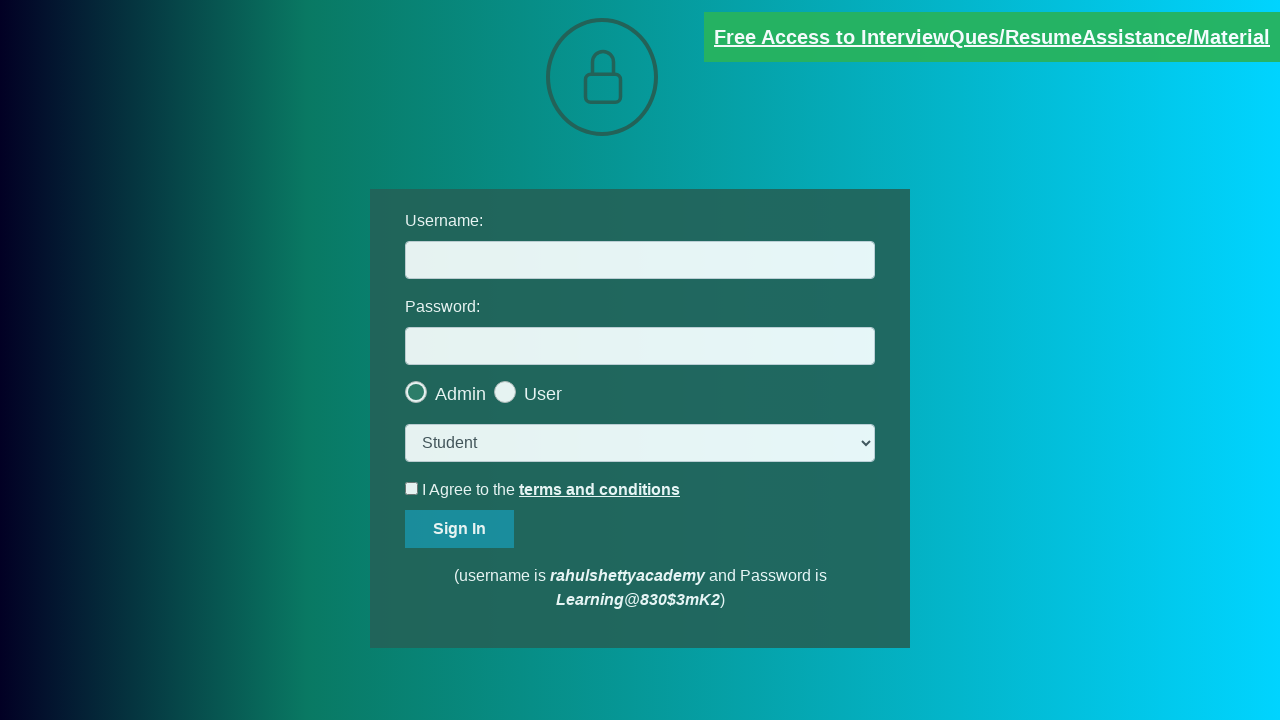

Clicked document link and new page opened in new tab at (992, 37) on [href*='document']
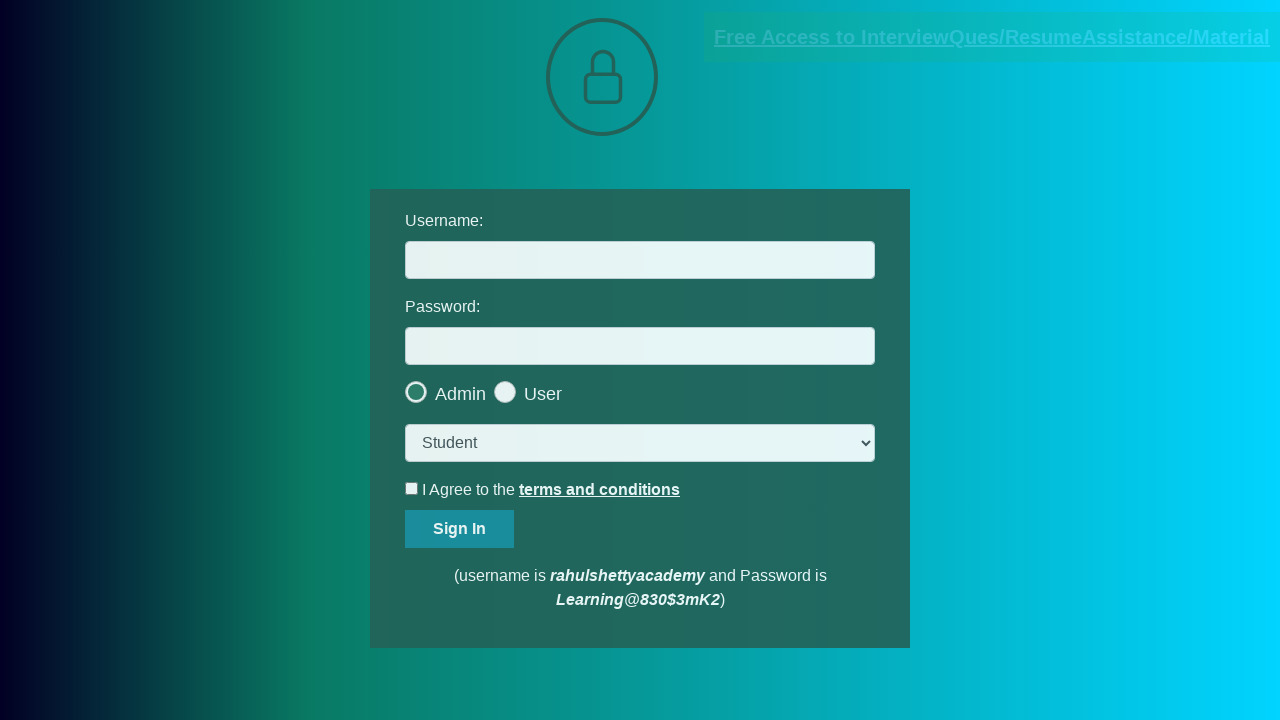

Retrieved reference to newly opened child page
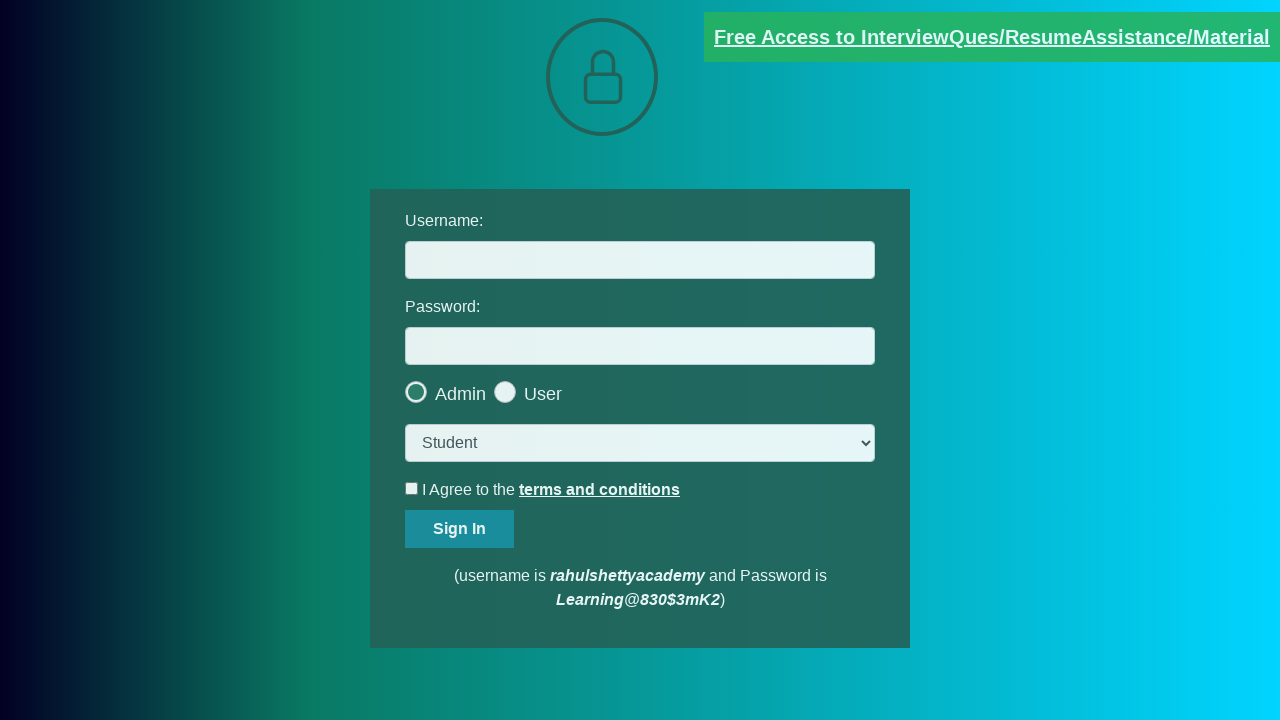

Child page fully loaded
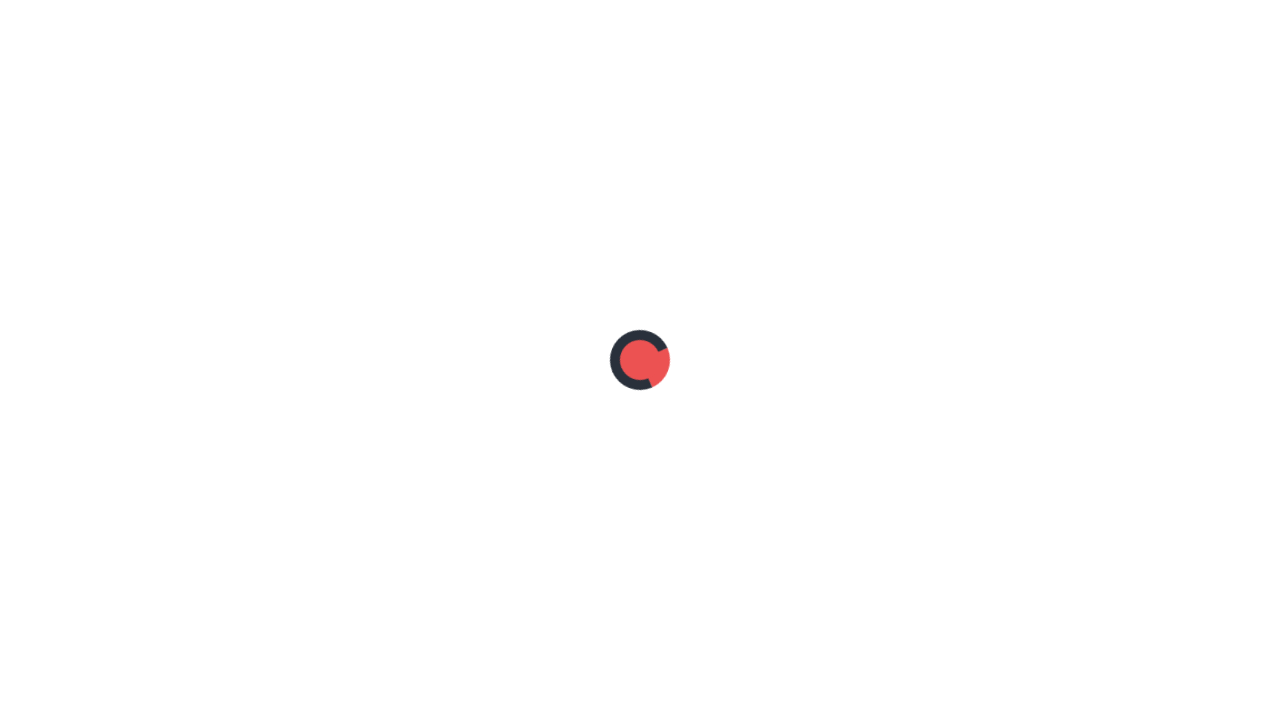

Retrieved red text content from child page: 'Please email us at mentor@rahulshettyacademy.com with below template to receive response '
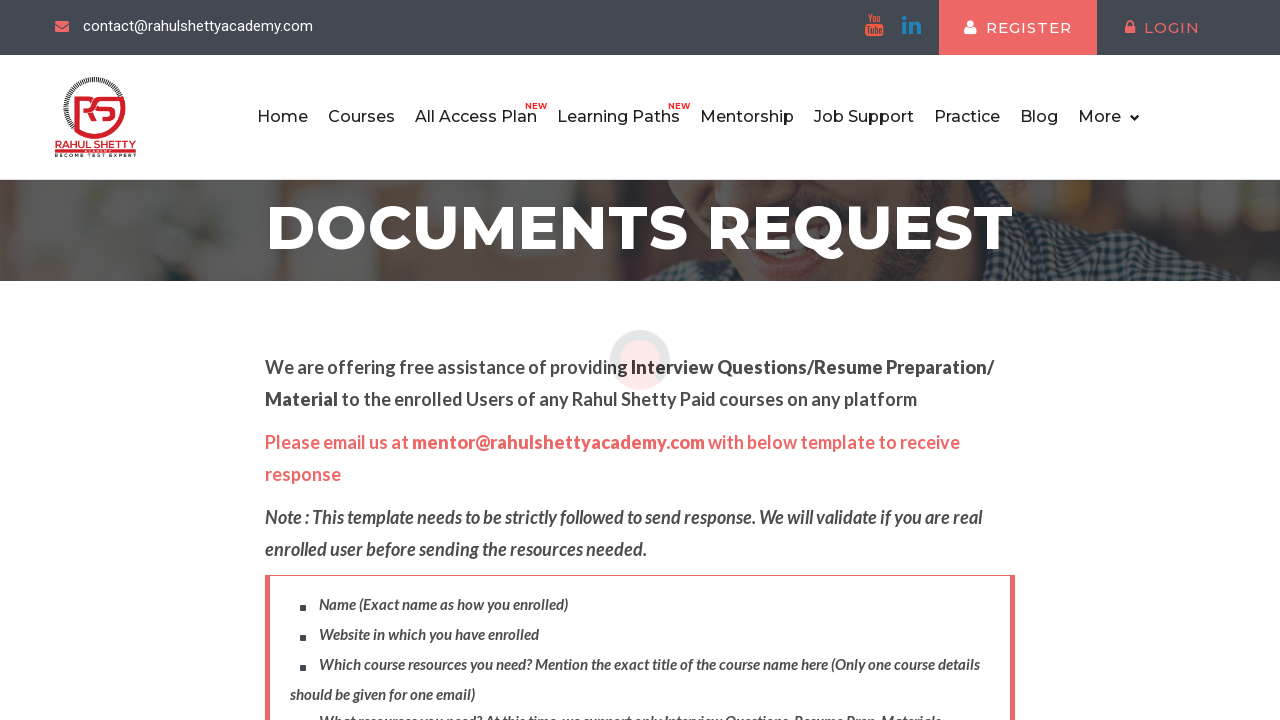

Closed child page/window
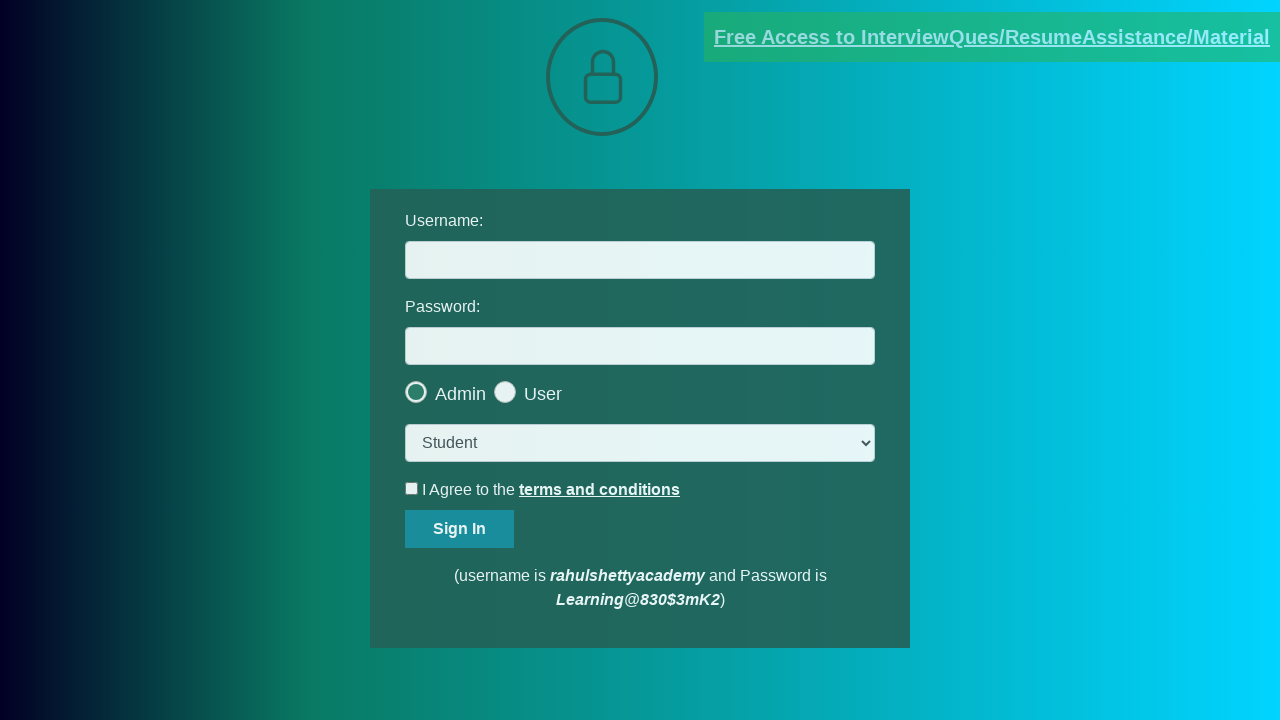

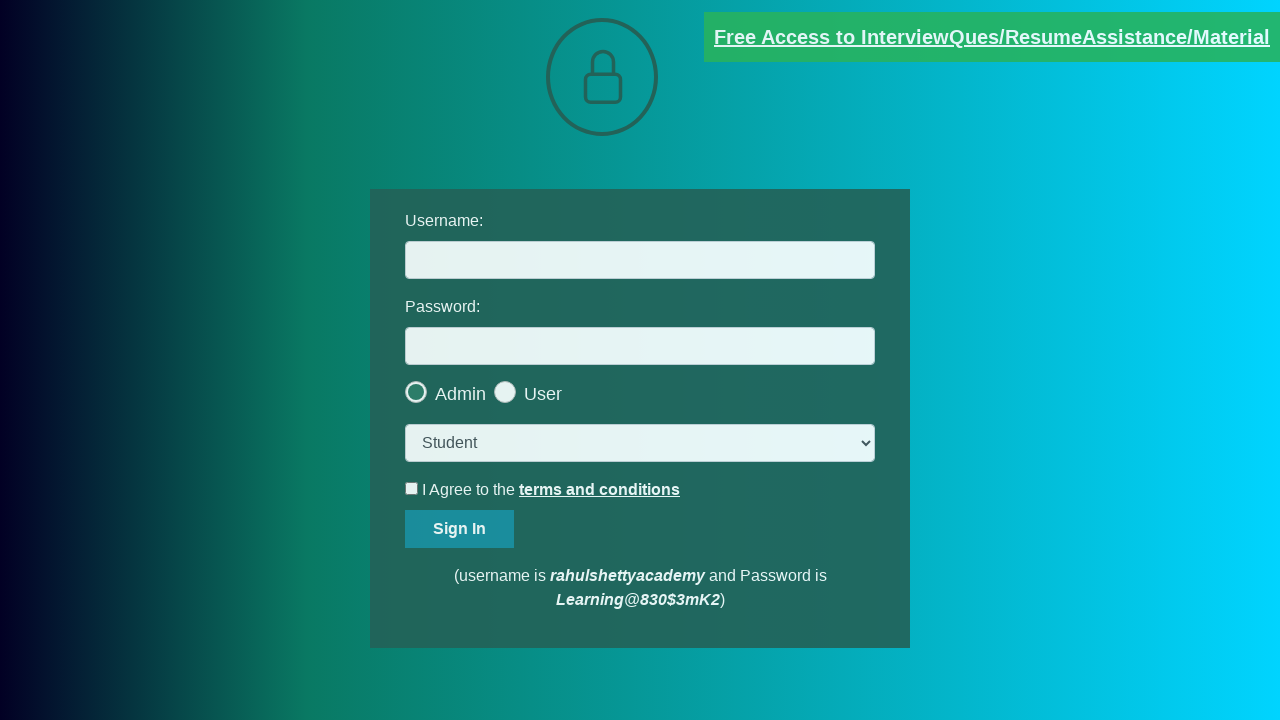